Tests dropdown selection functionality by selecting 'Selenium' option from a dropdown menu and verifying the selection

Starting URL: https://codenboxautomationlab.com/practice/

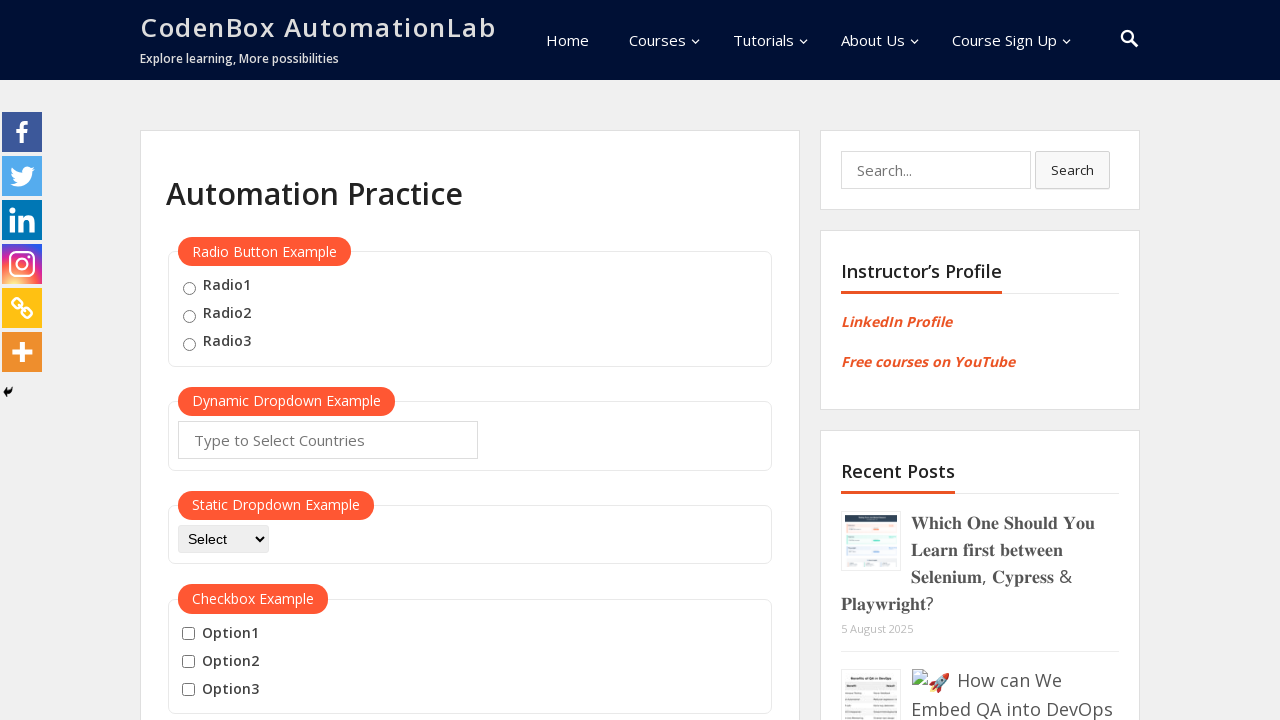

Selected 'Selenium' option from dropdown menu on #dropdown-class-example
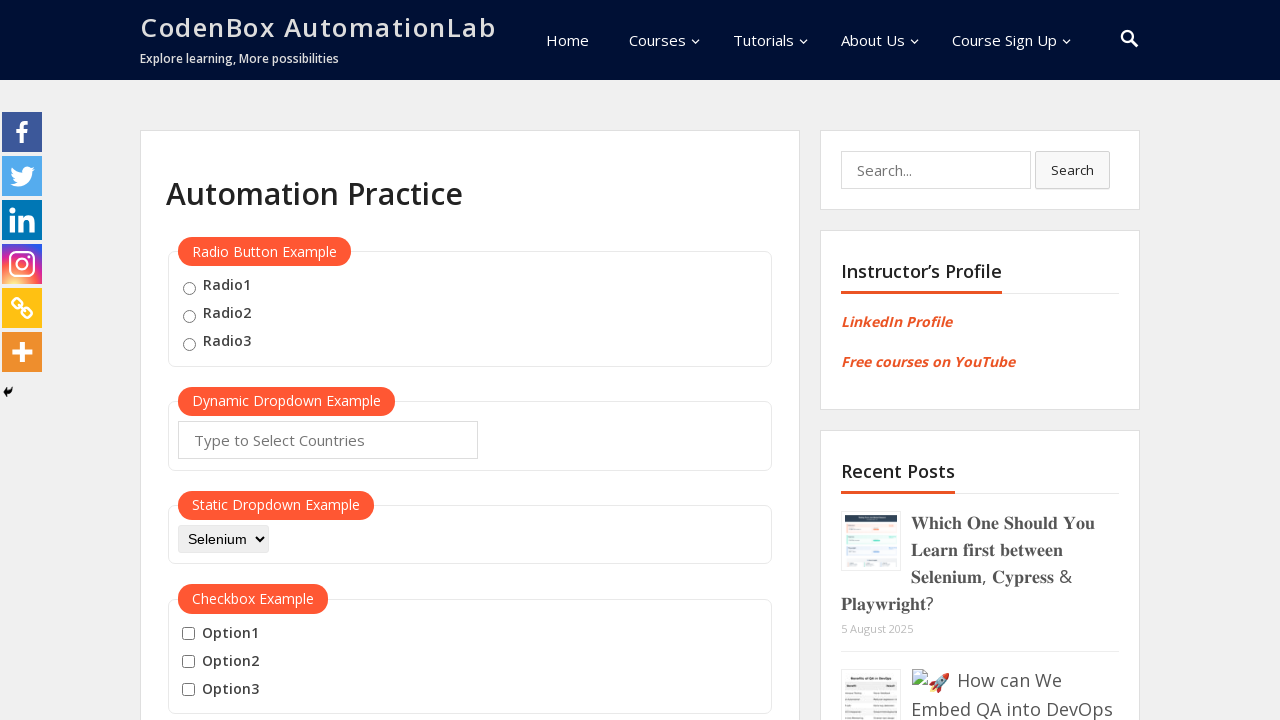

Verified that 'Selenium' option was successfully selected in dropdown
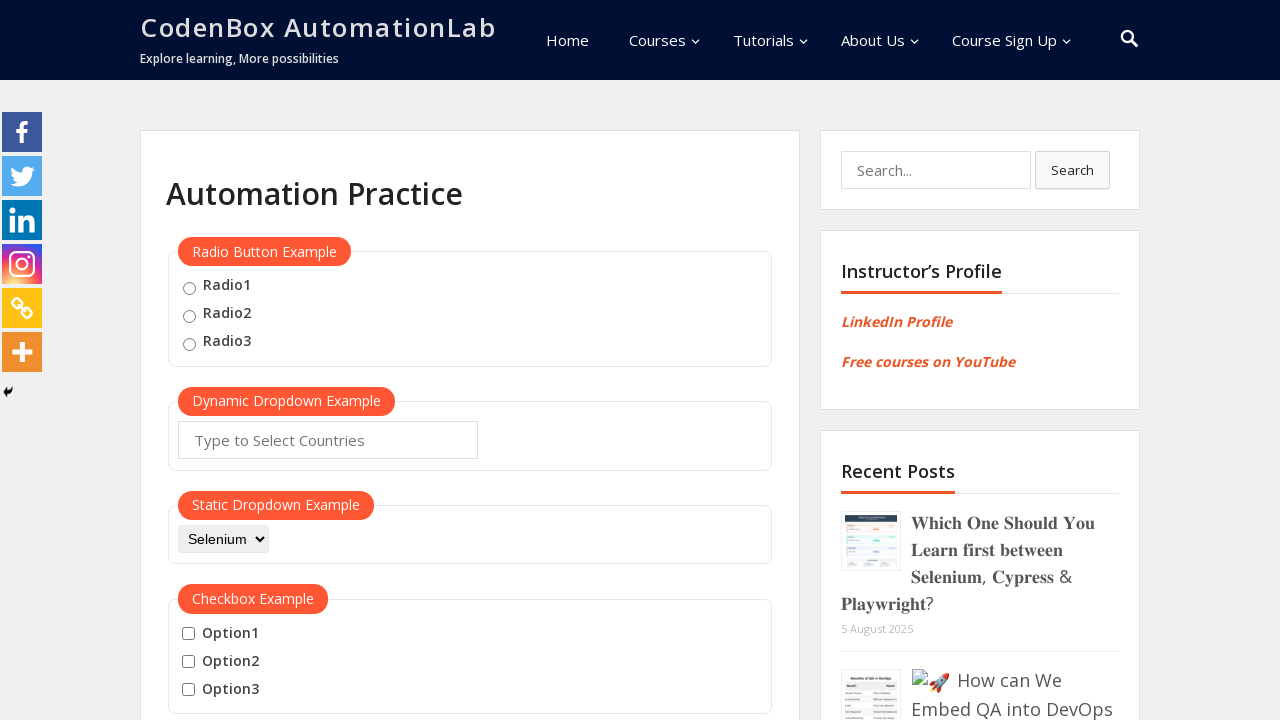

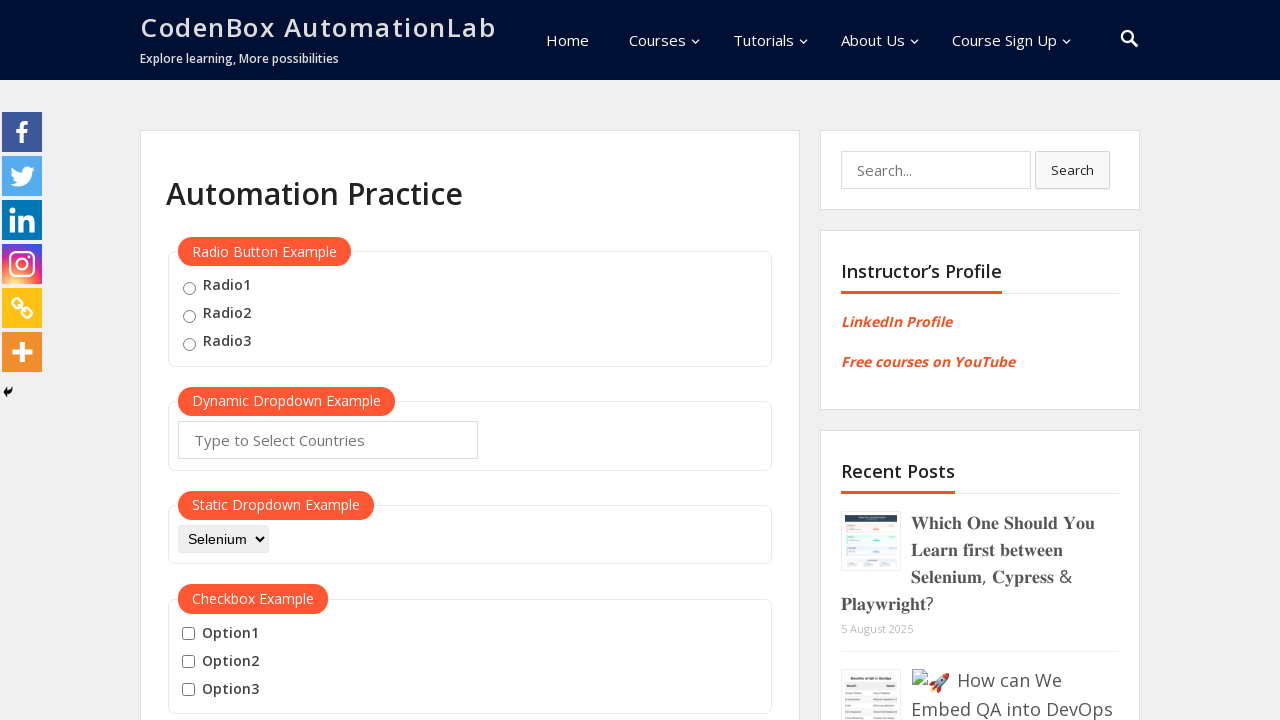